Tests flight search functionality by entering departure and arrival cities and verifying that flight results are displayed

Starting URL: https://flights-app.pages.dev/

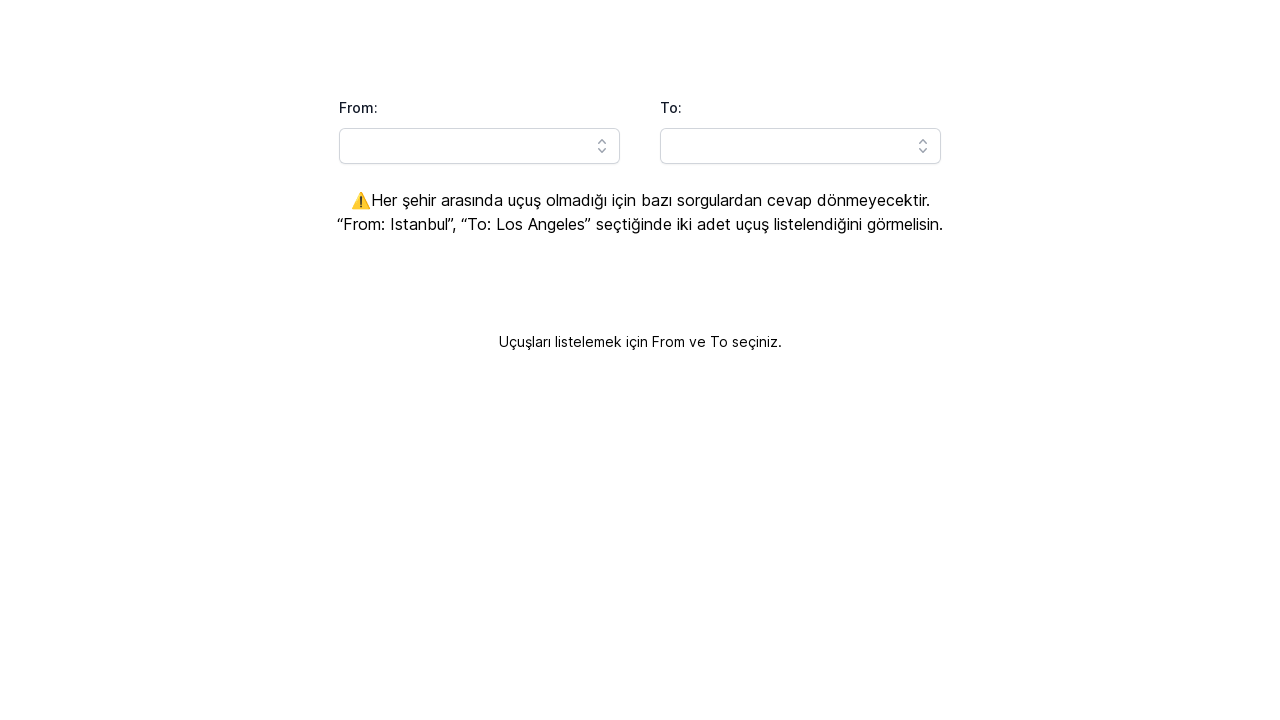

Filled departure city field with 'Istanbul' on //input[@id='headlessui-combobox-input-:Rq9lla:']
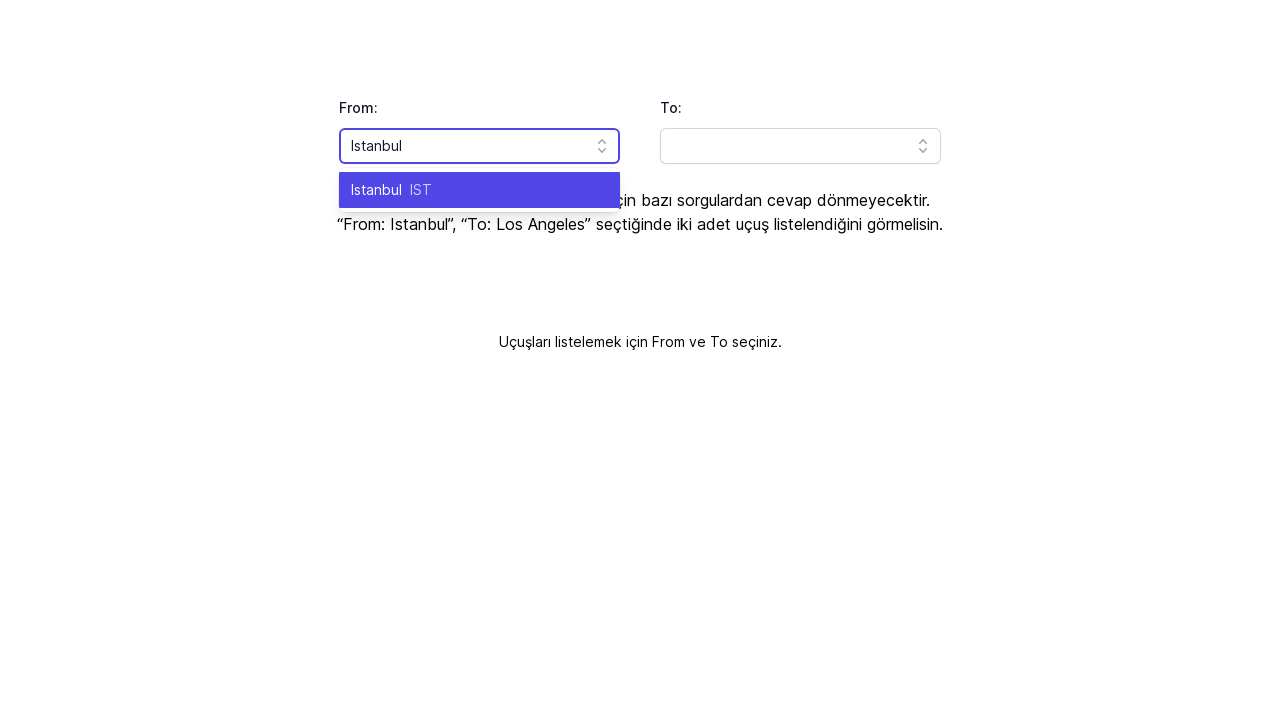

Pressed Enter to confirm departure city selection on //input[@id='headlessui-combobox-input-:Rq9lla:']
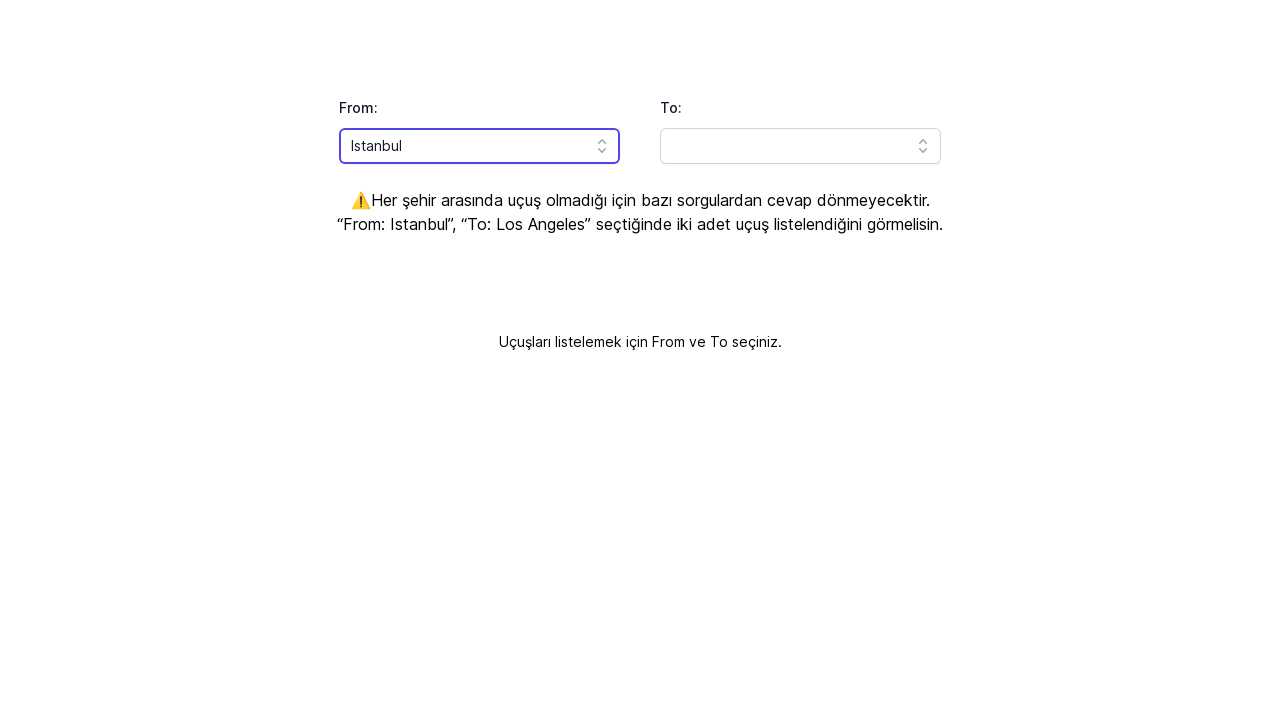

Filled arrival city field with 'Los Angeles' on //input[@id='headlessui-combobox-input-:Rqhlla:']
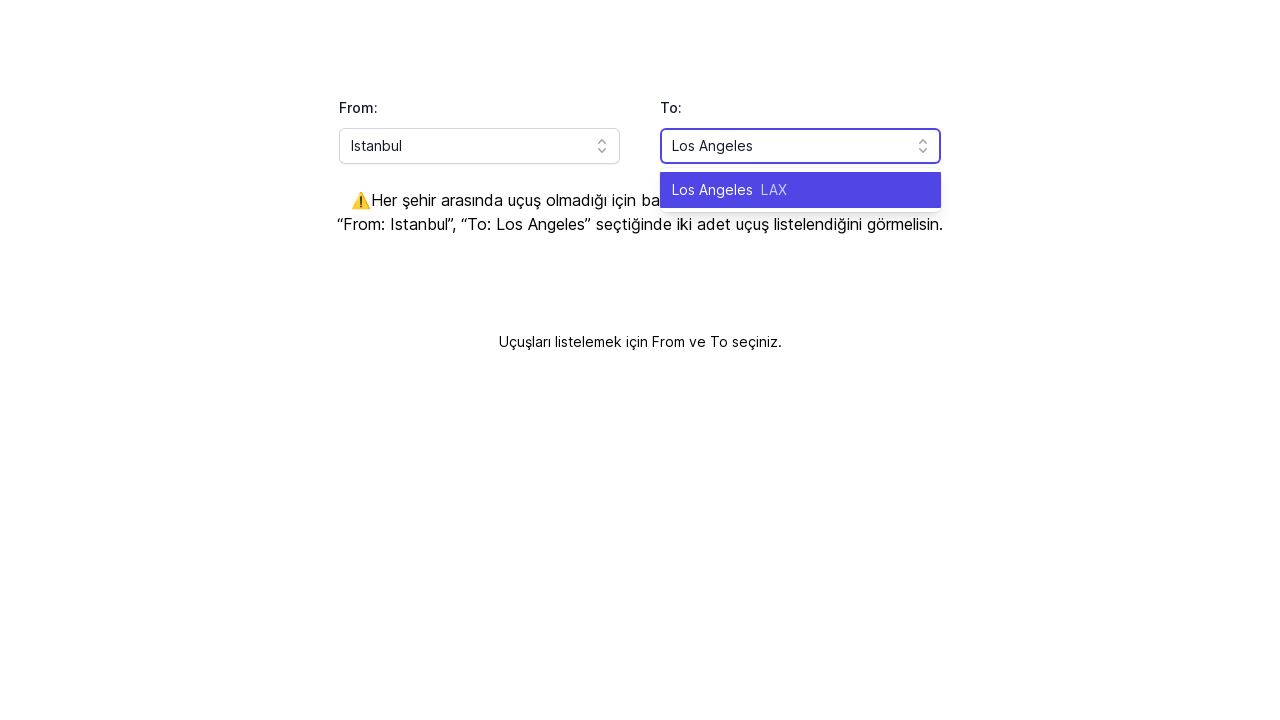

Pressed Enter to confirm arrival city selection on //input[@id='headlessui-combobox-input-:Rqhlla:']
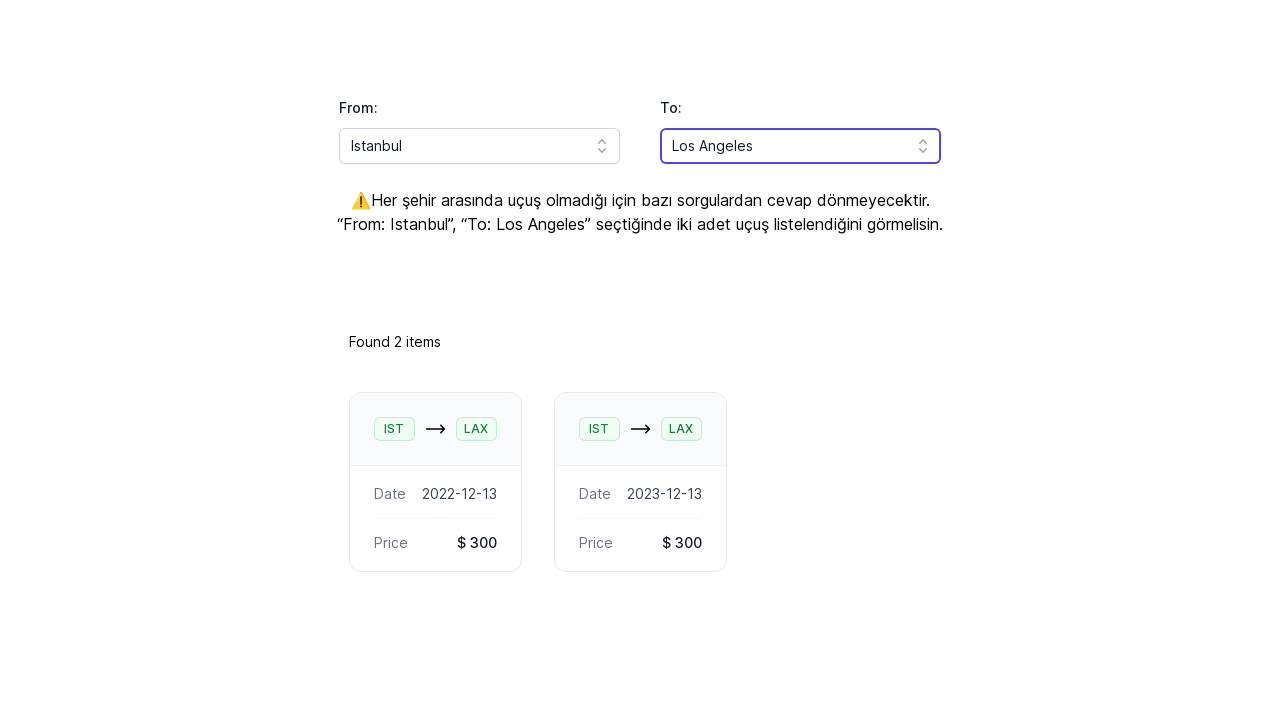

Flight results section loaded after search
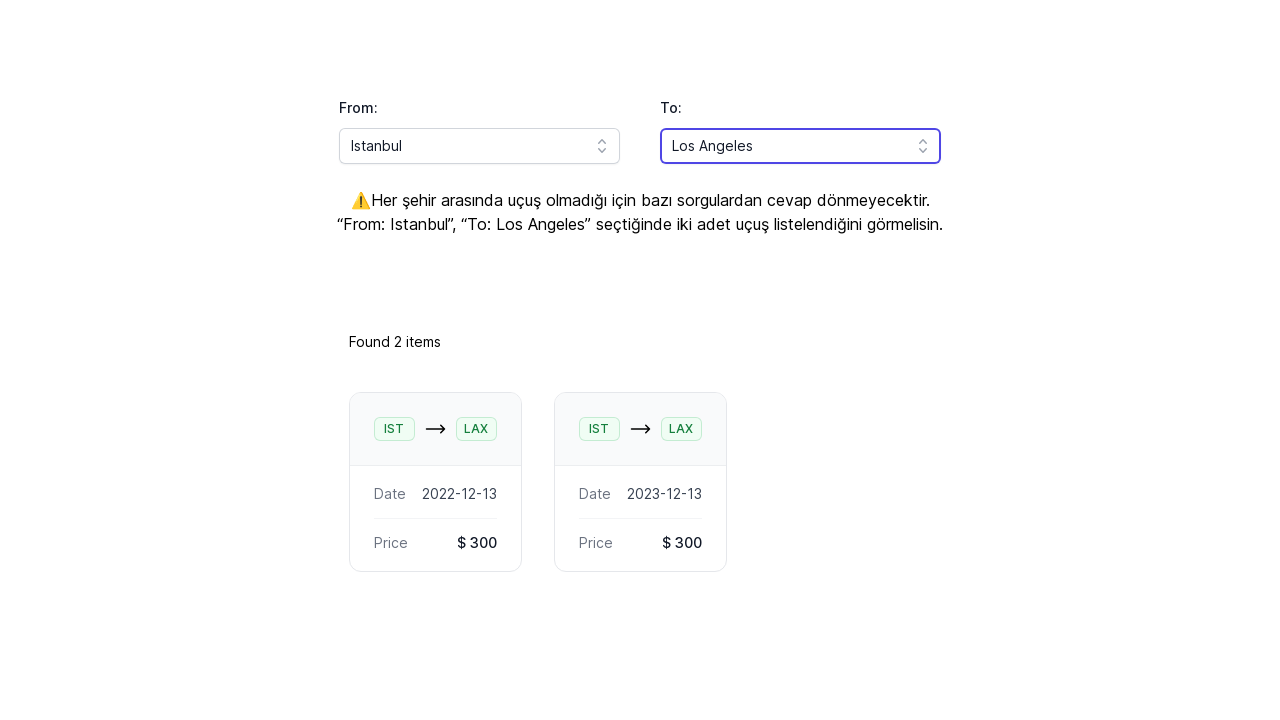

Flight list items are present and visible
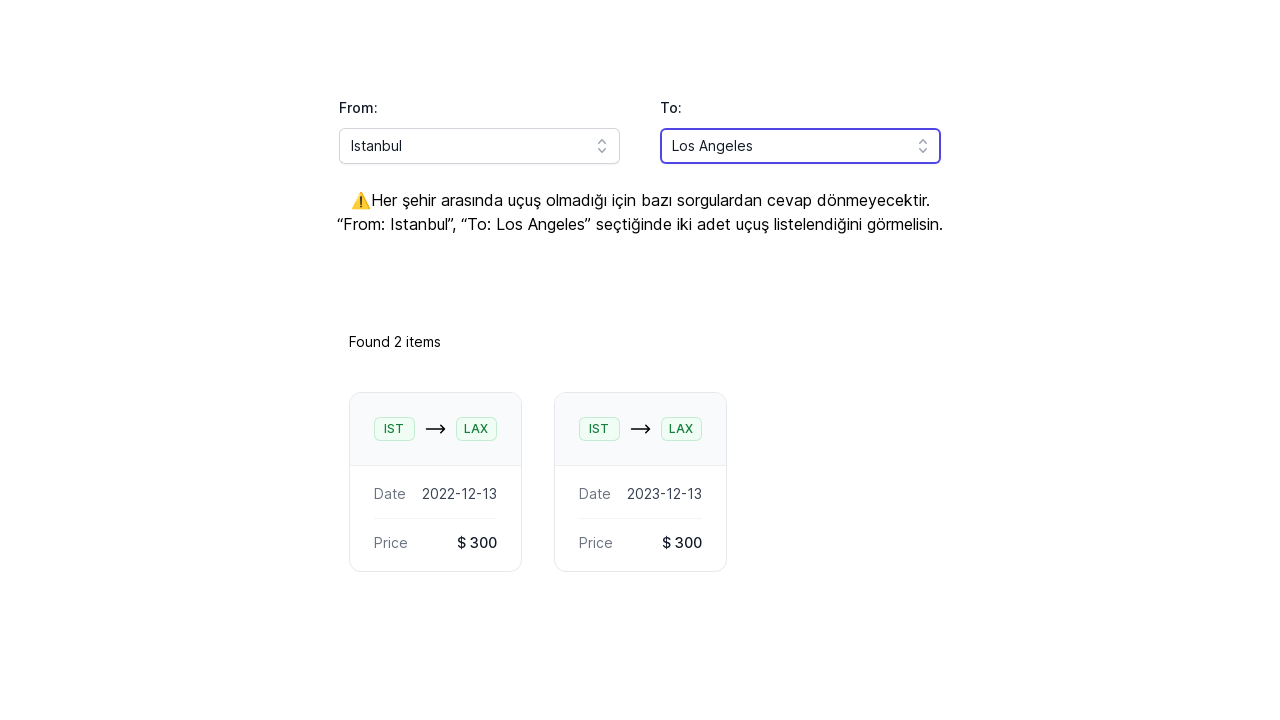

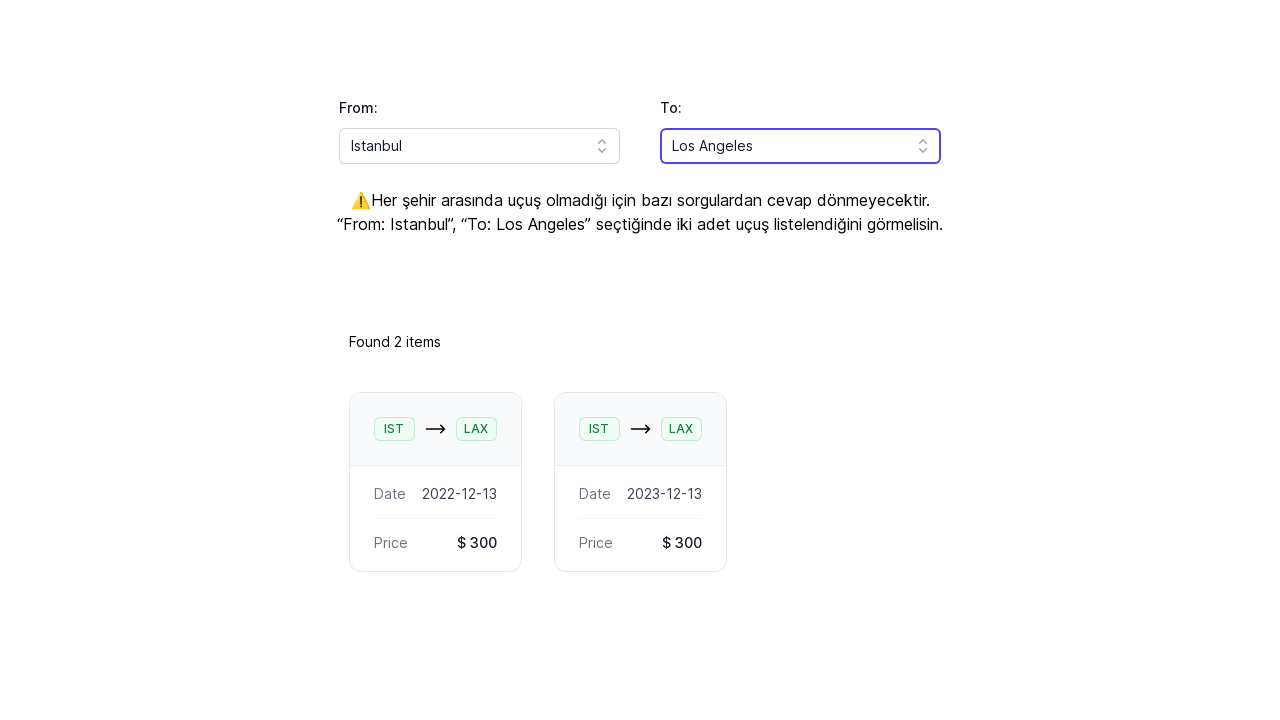